Navigates to a blog page, waits for content to load, refreshes the page after a delay, and waits again

Starting URL: https://sqaplus.blogspot.com/

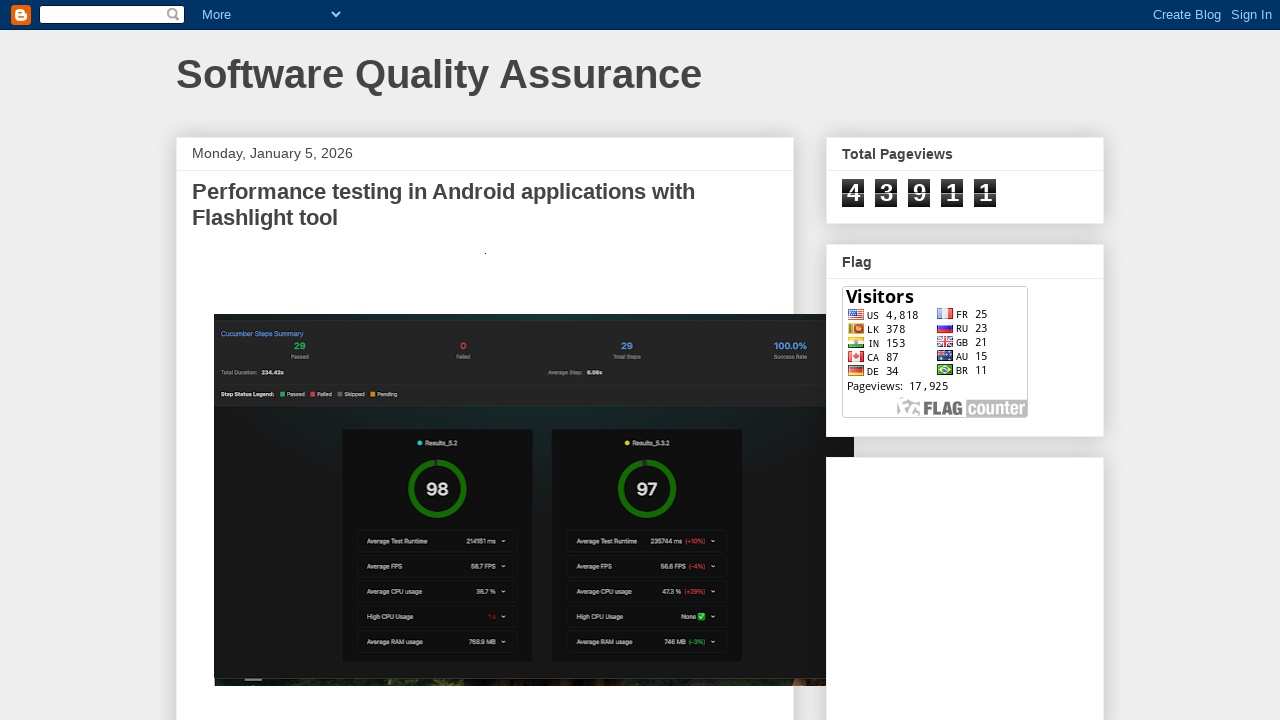

Waited 8 seconds for initial page load
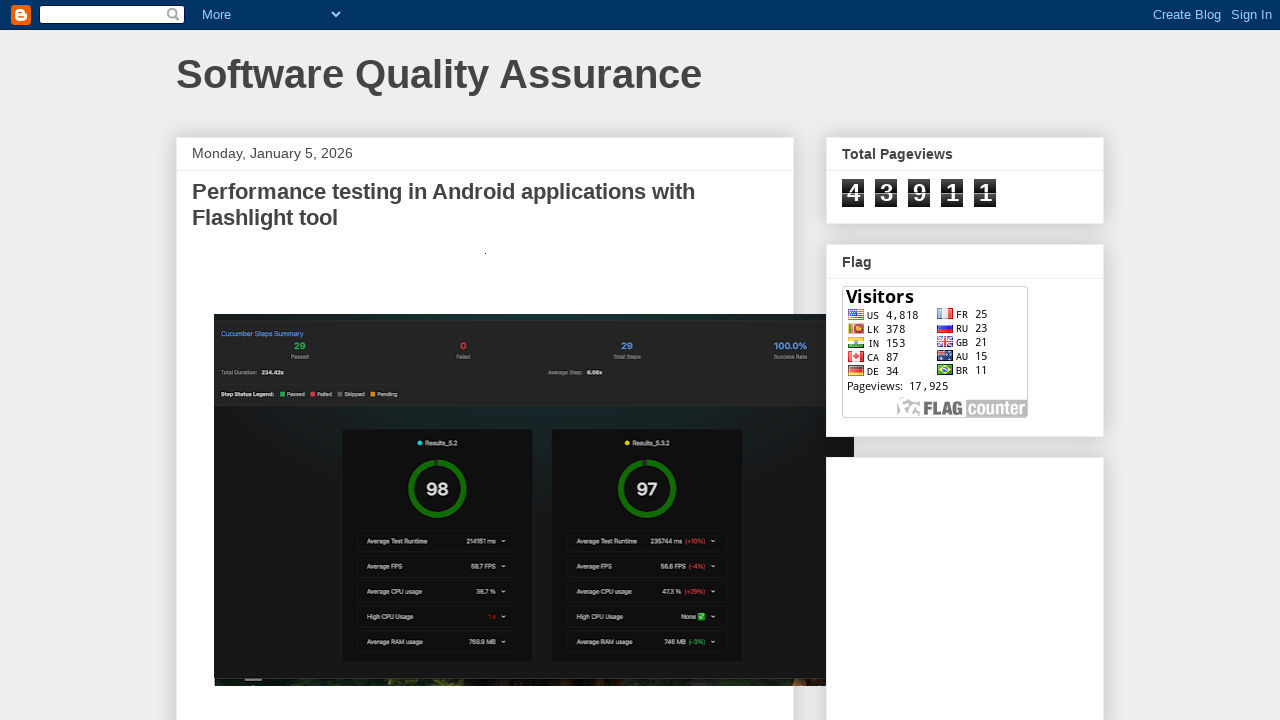

Waited 2 minutes before refresh
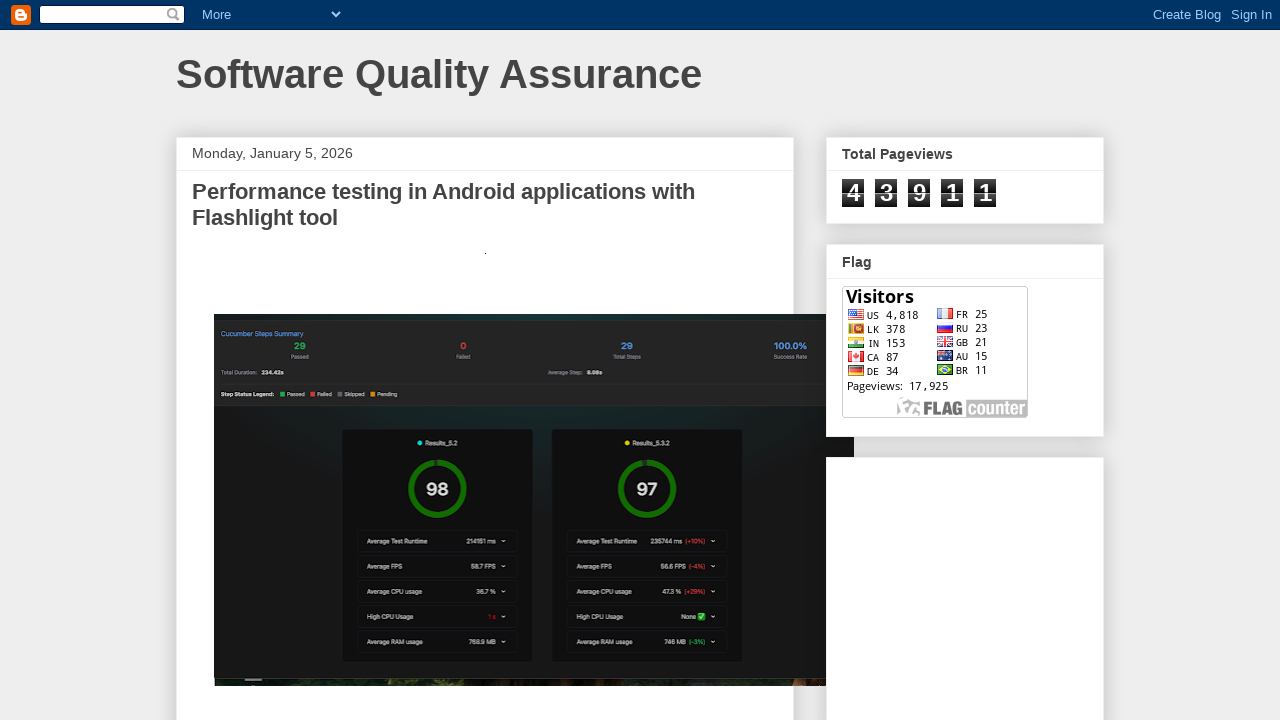

Navigated to https://sqaplus.blogspot.com/ to refresh the blog page
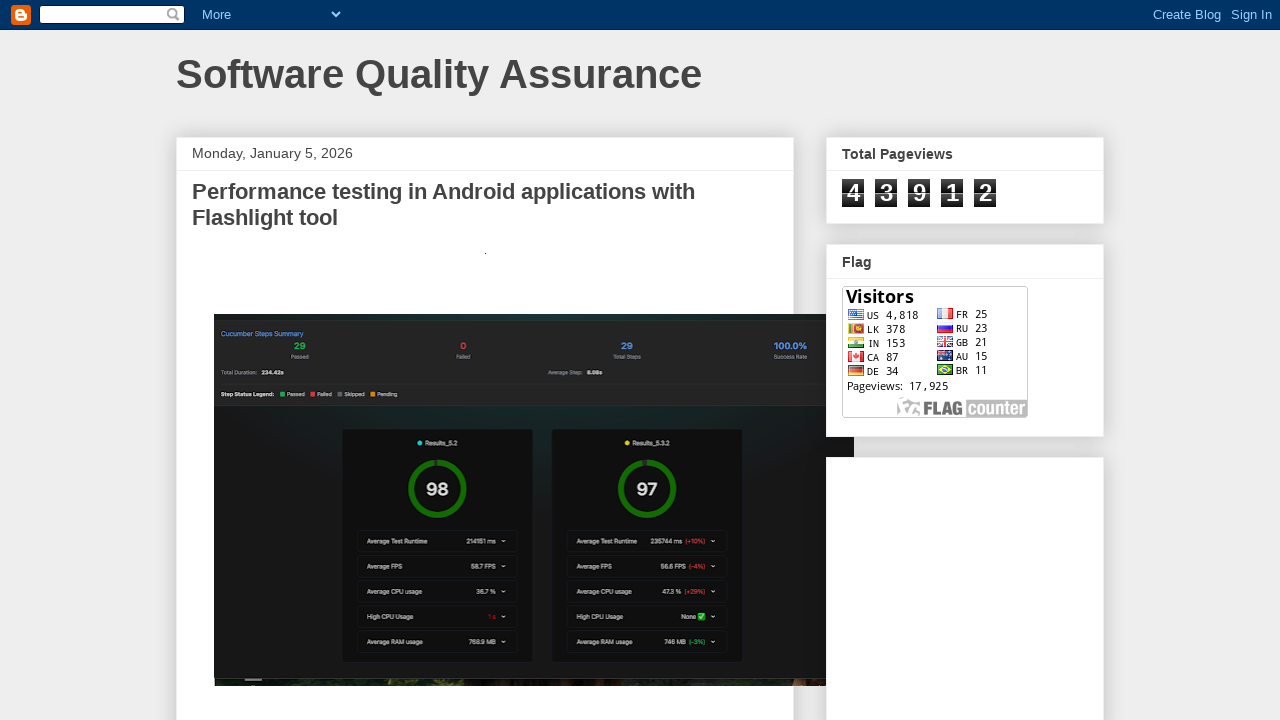

Waited 8 seconds for page to load after refresh
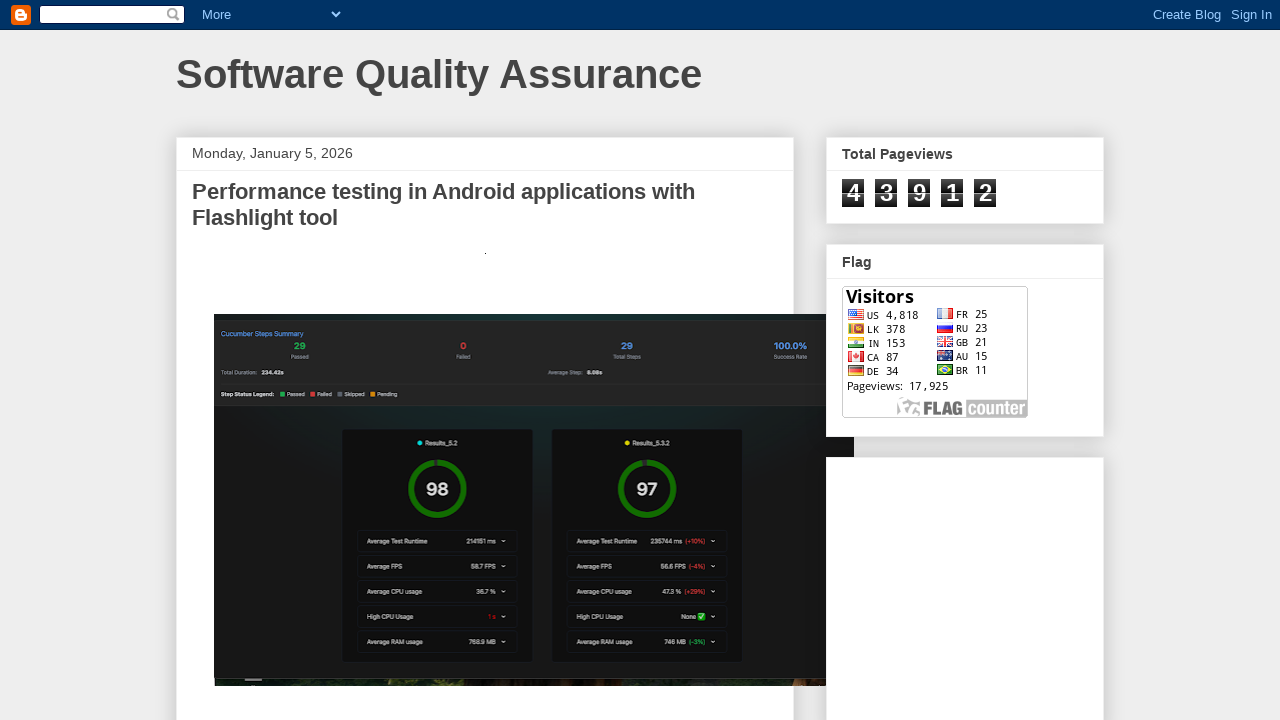

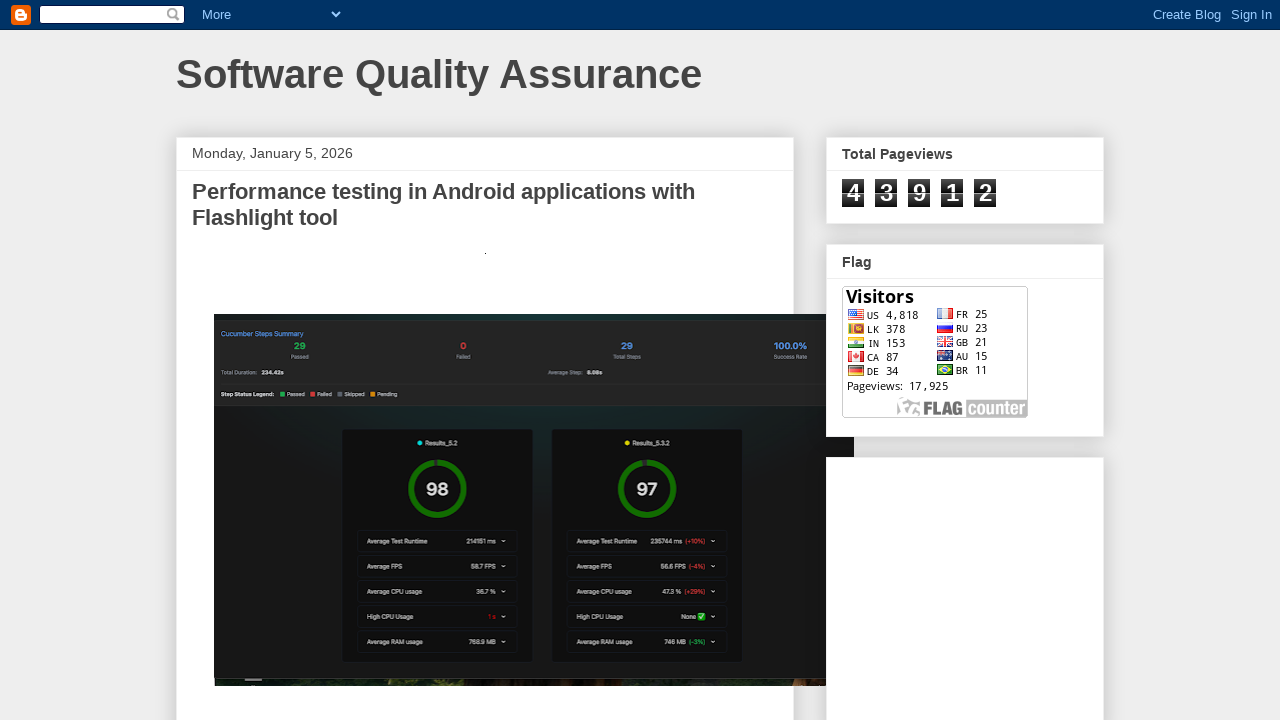